Tests multiple window handling by navigating to the Multiple Windows page, opening a new window, switching between parent and child windows, and verifying content on both windows.

Starting URL: http://the-internet.herokuapp.com/

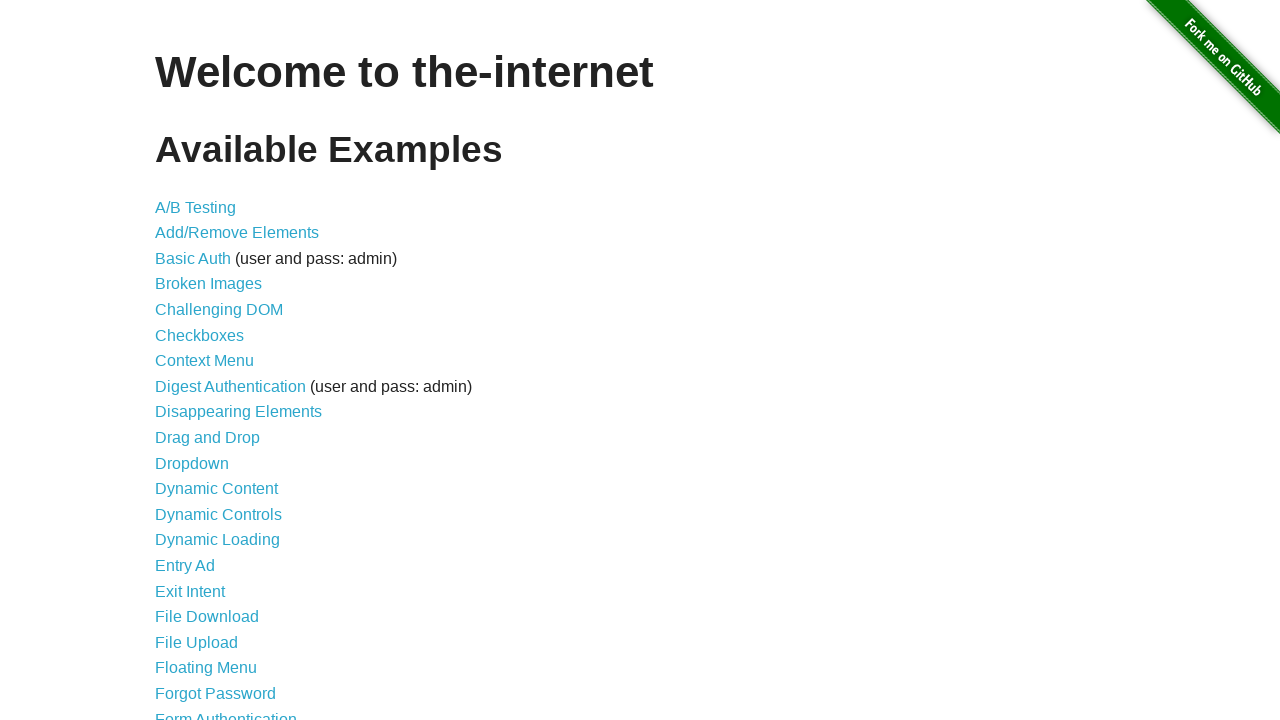

Scrolled down the page by 500 pixels
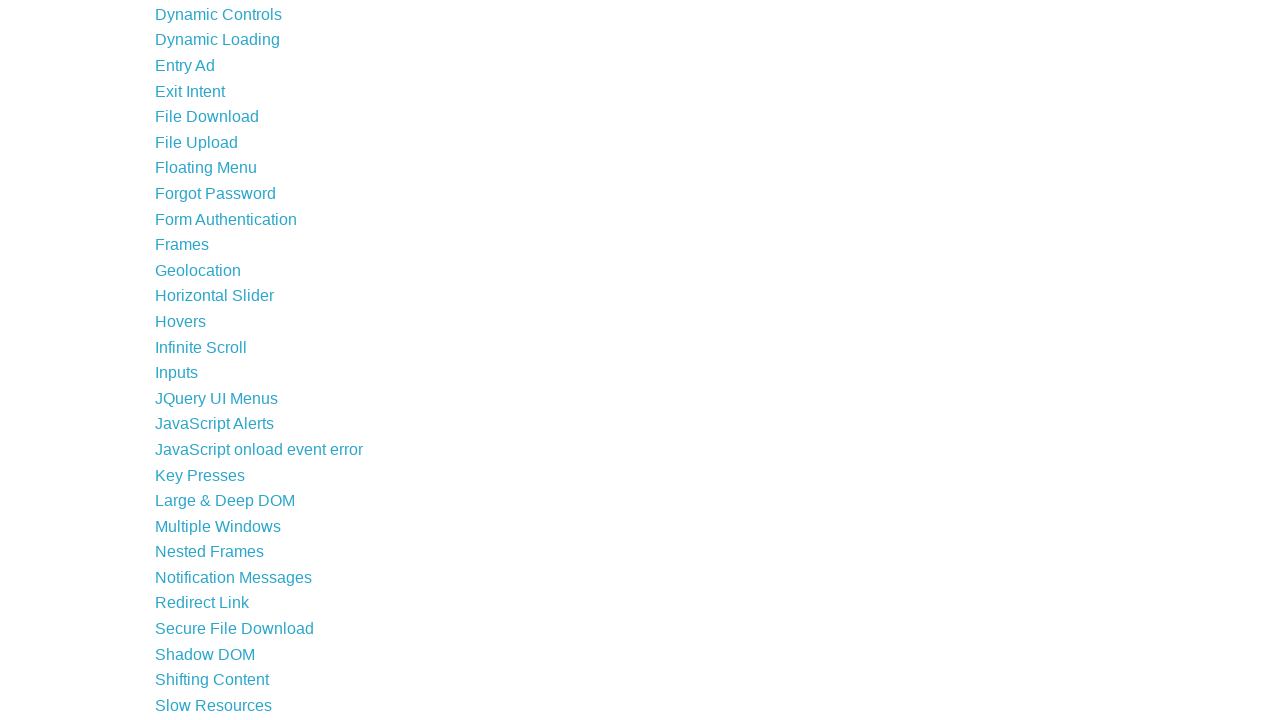

Clicked on 'Multiple Windows' link at (218, 526) on xpath=//*[@id='content']/ul/li[33]/a
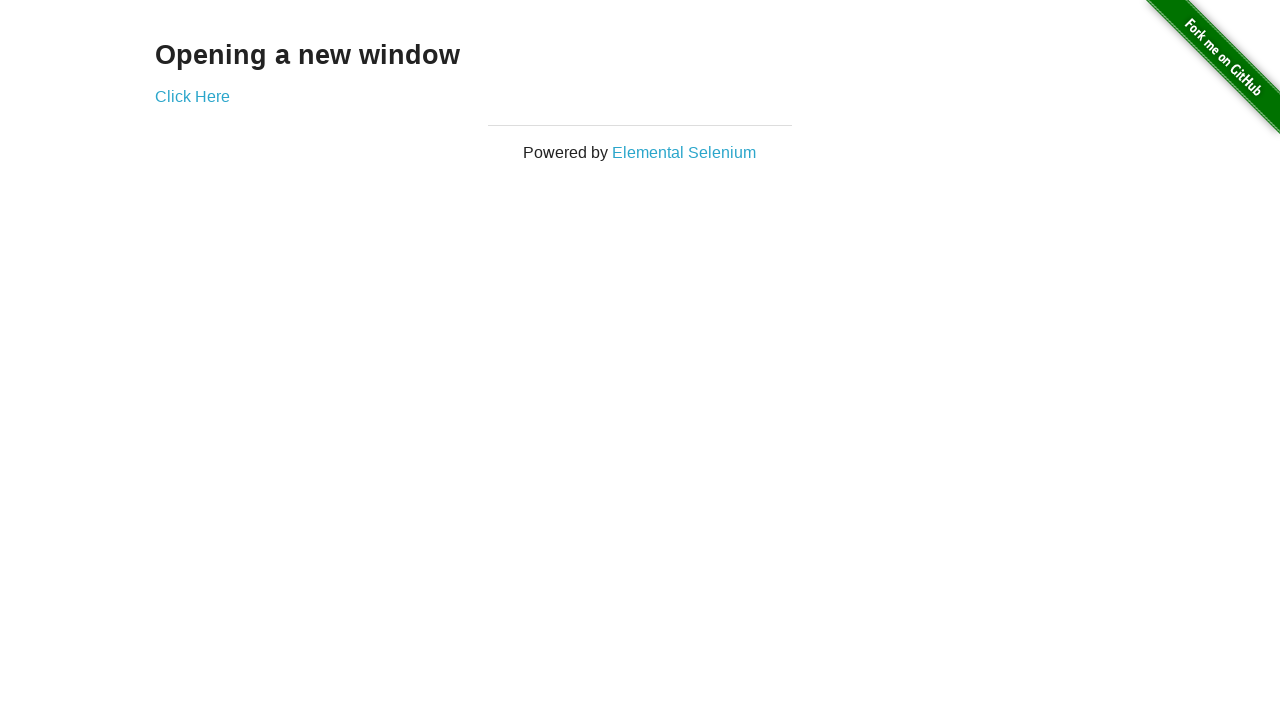

Clicked link to open a new window at (192, 96) on xpath=//*[@id='content']/div/a
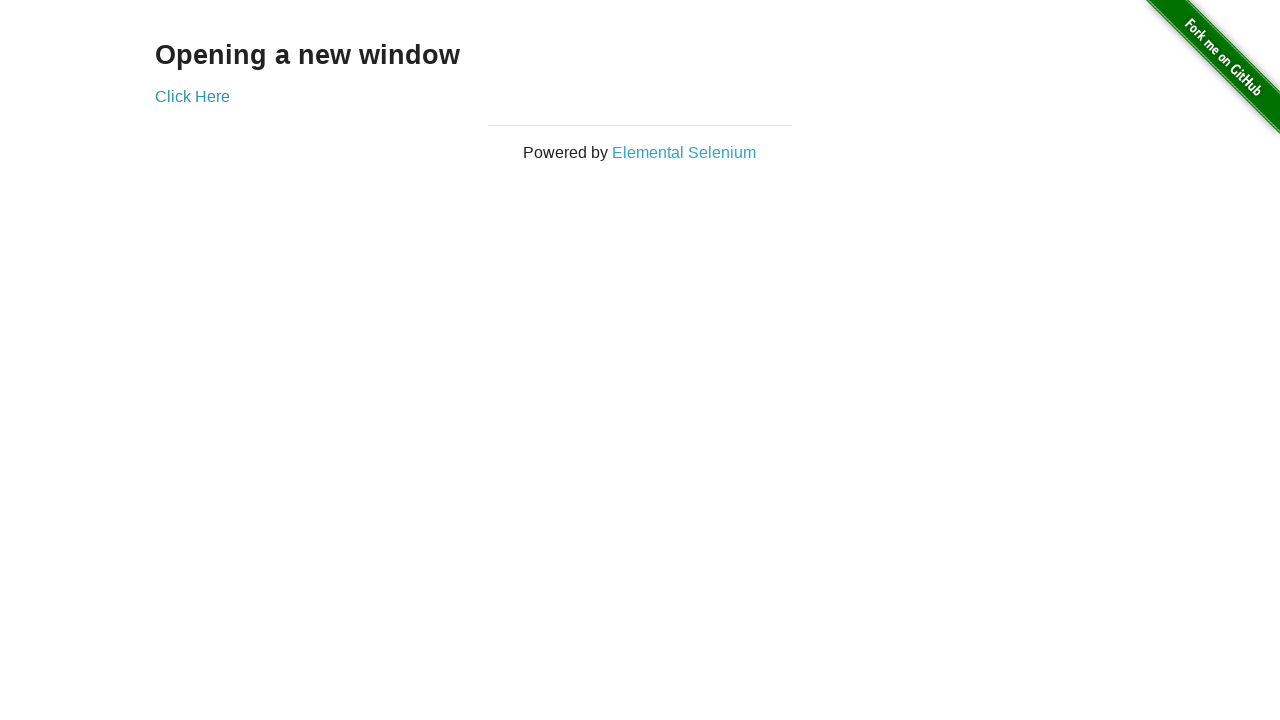

Captured new child window page object
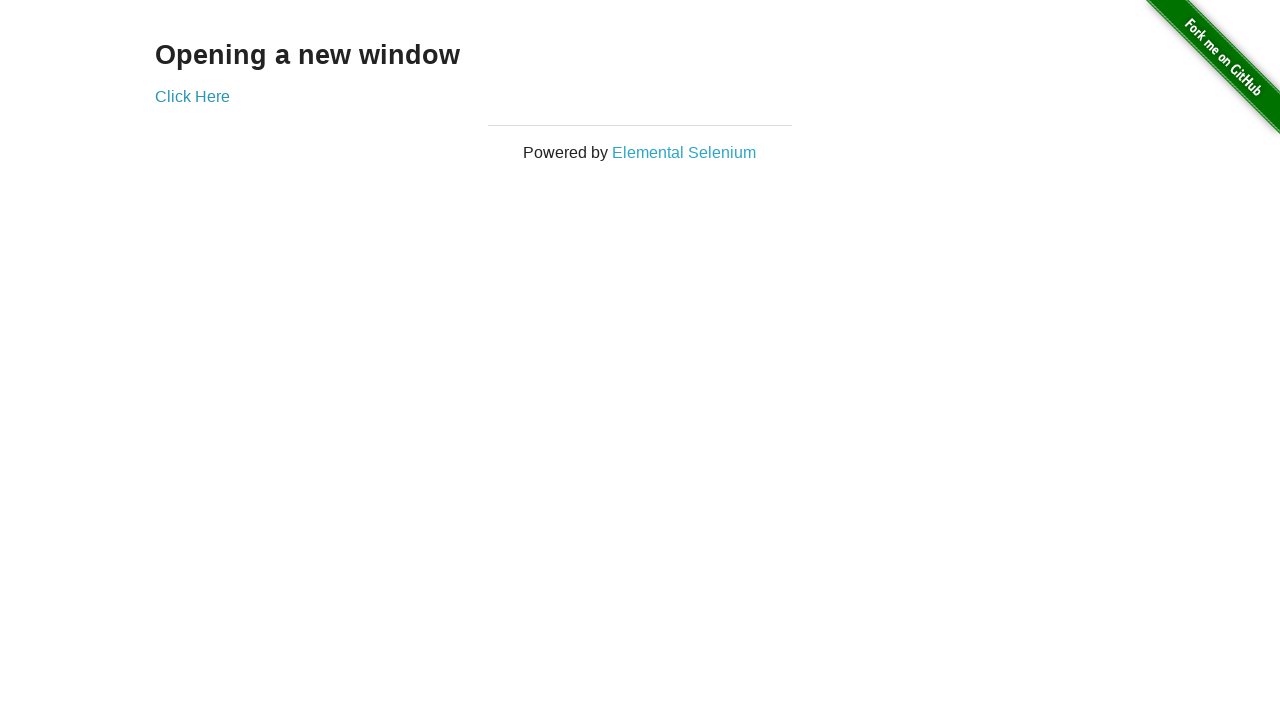

Child window loaded successfully
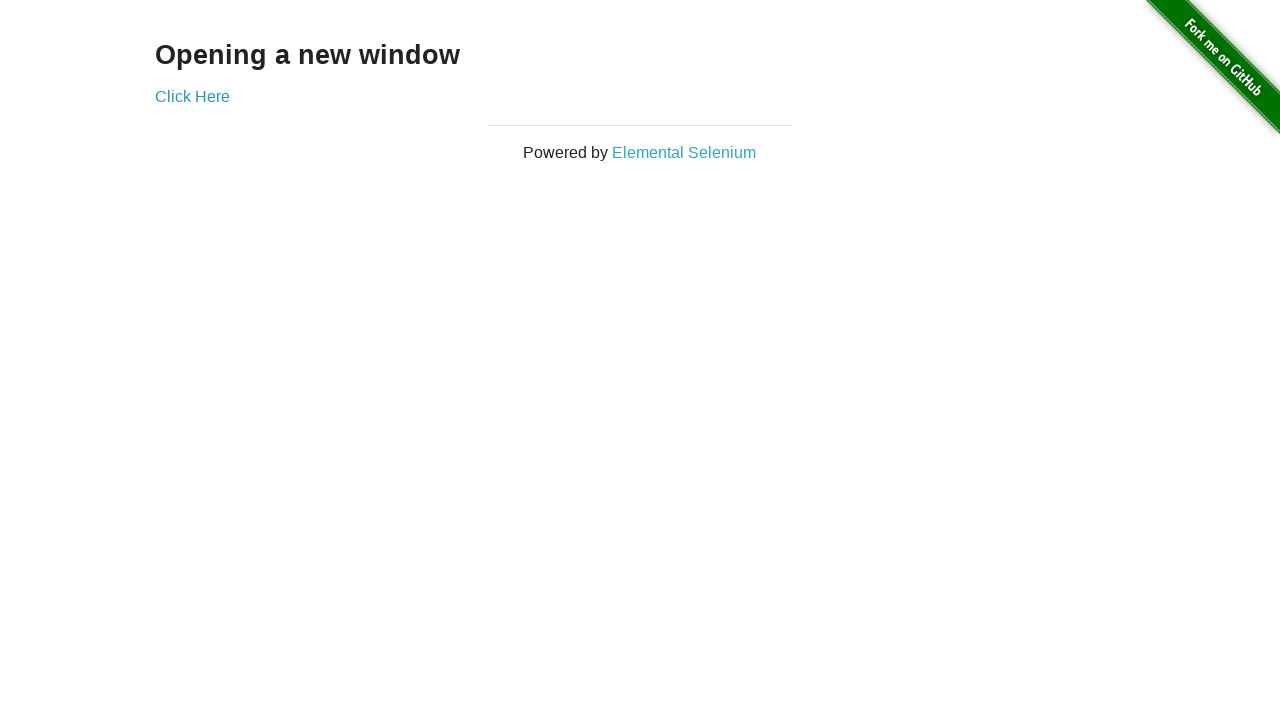

Retrieved child window heading text: 'New Window'
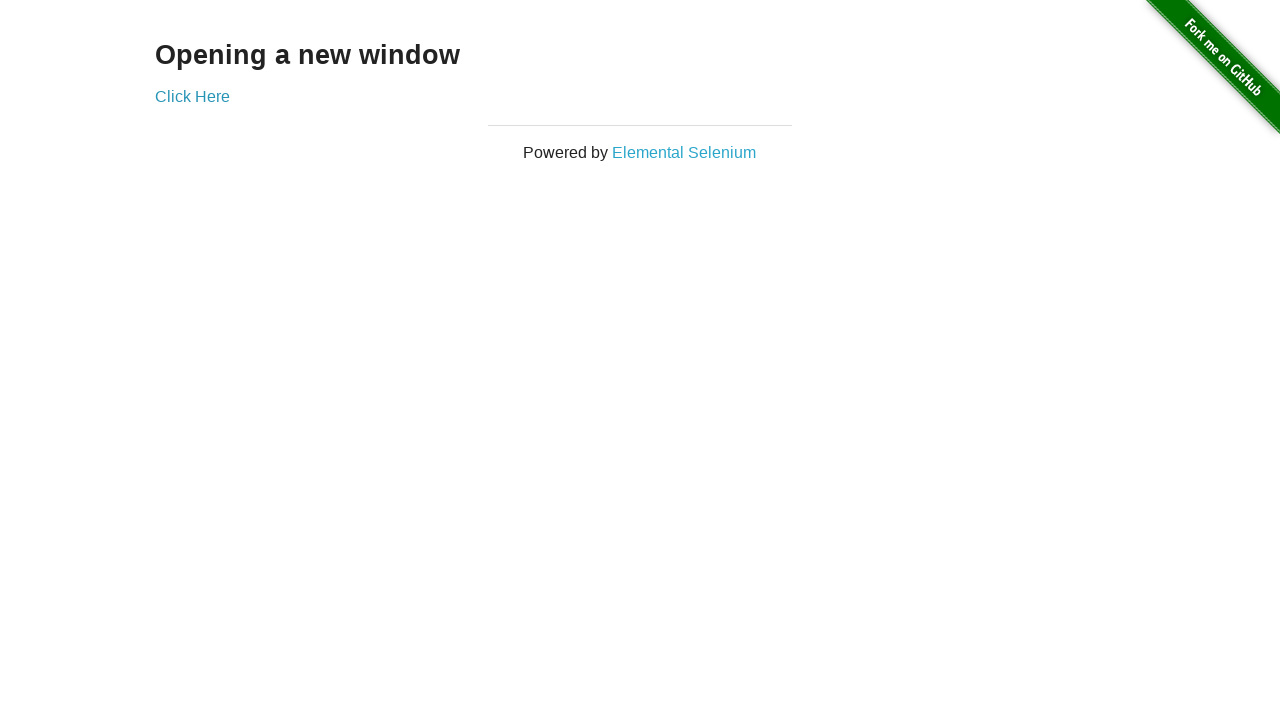

Retrieved parent window heading text: 'Opening a new window'
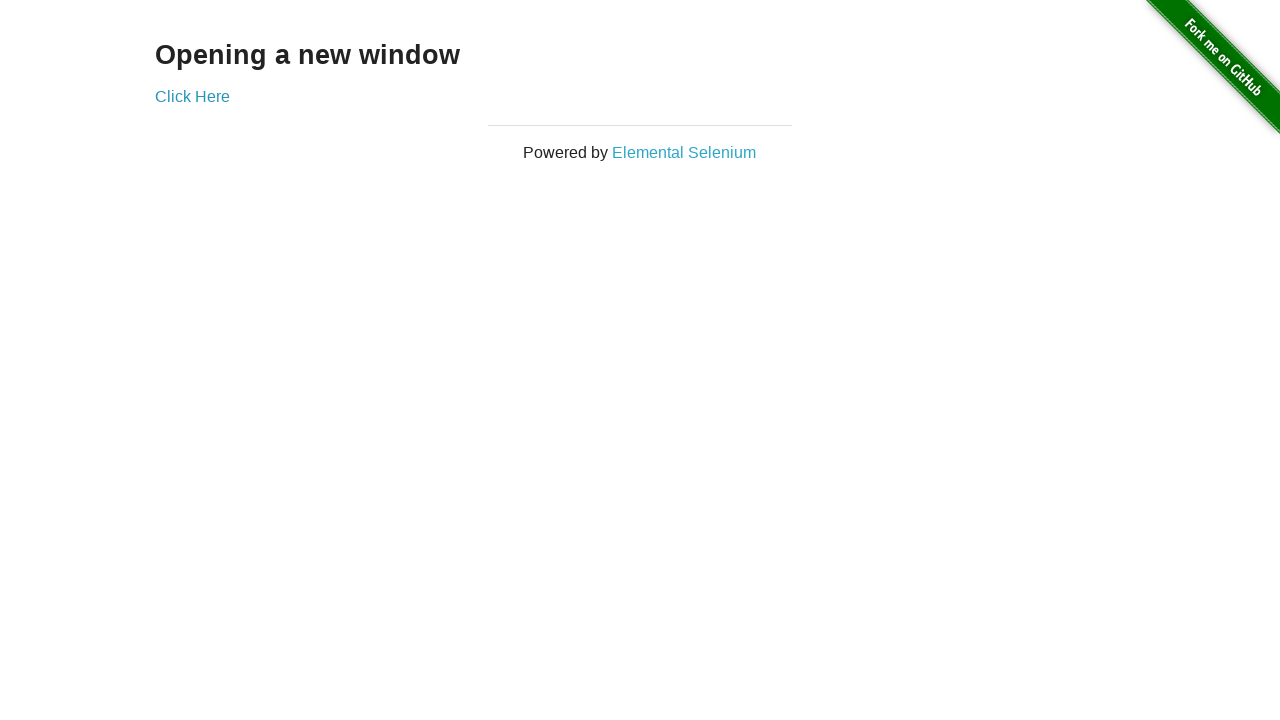

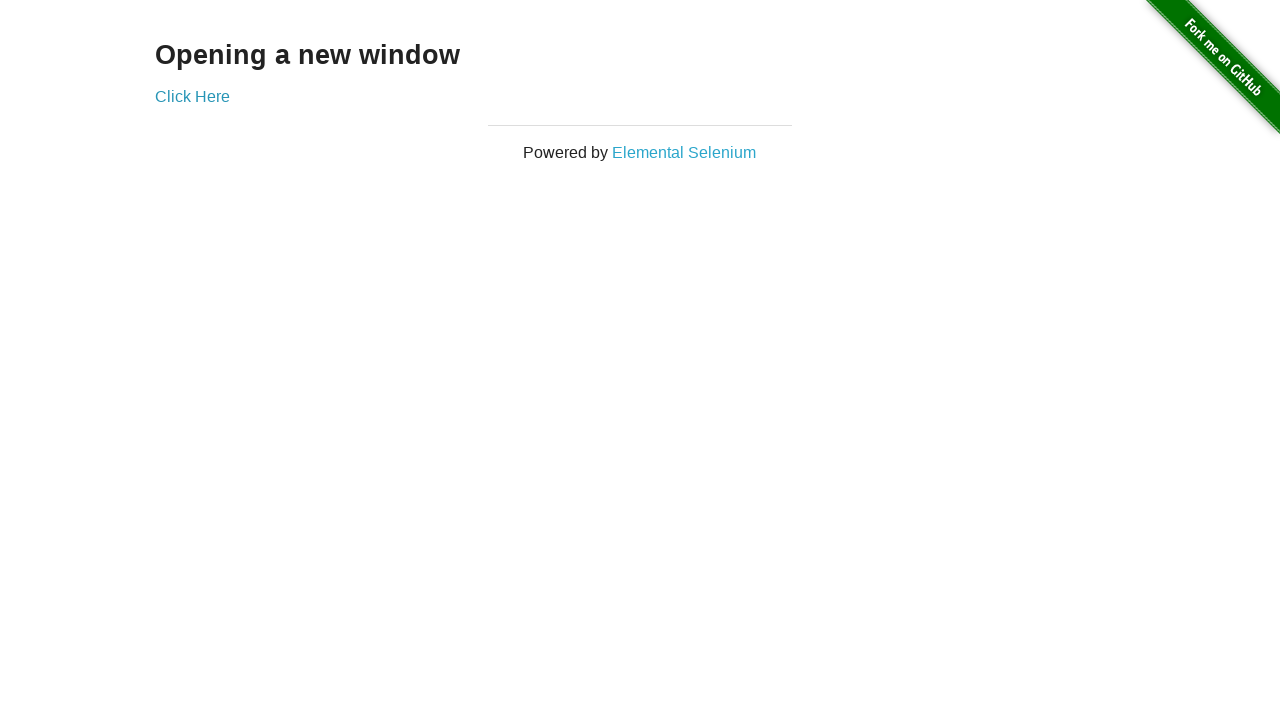